Tests drag and drop functionality by dragging a tree node element to a price checker area and verifying the price is displayed

Starting URL: http://demos.telerik.com/aspnet-ajax/treeview/examples/overview/defaultcs.aspx

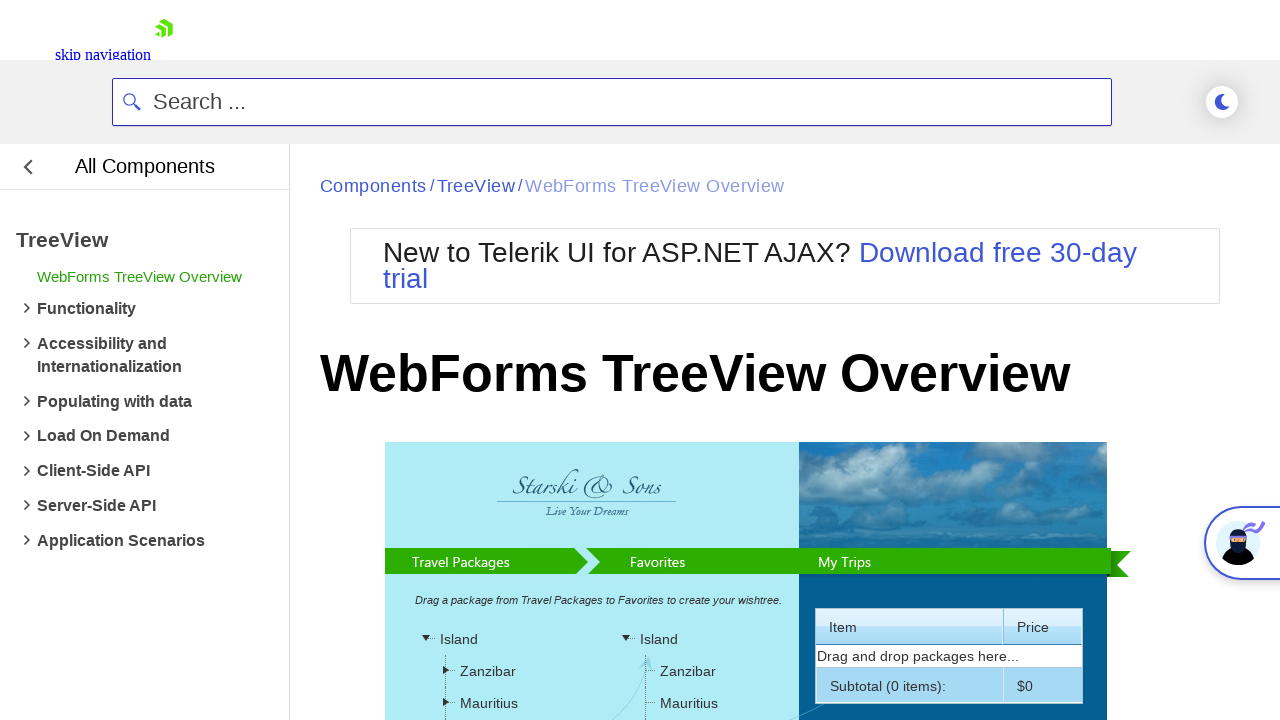

Located tree node element to drag
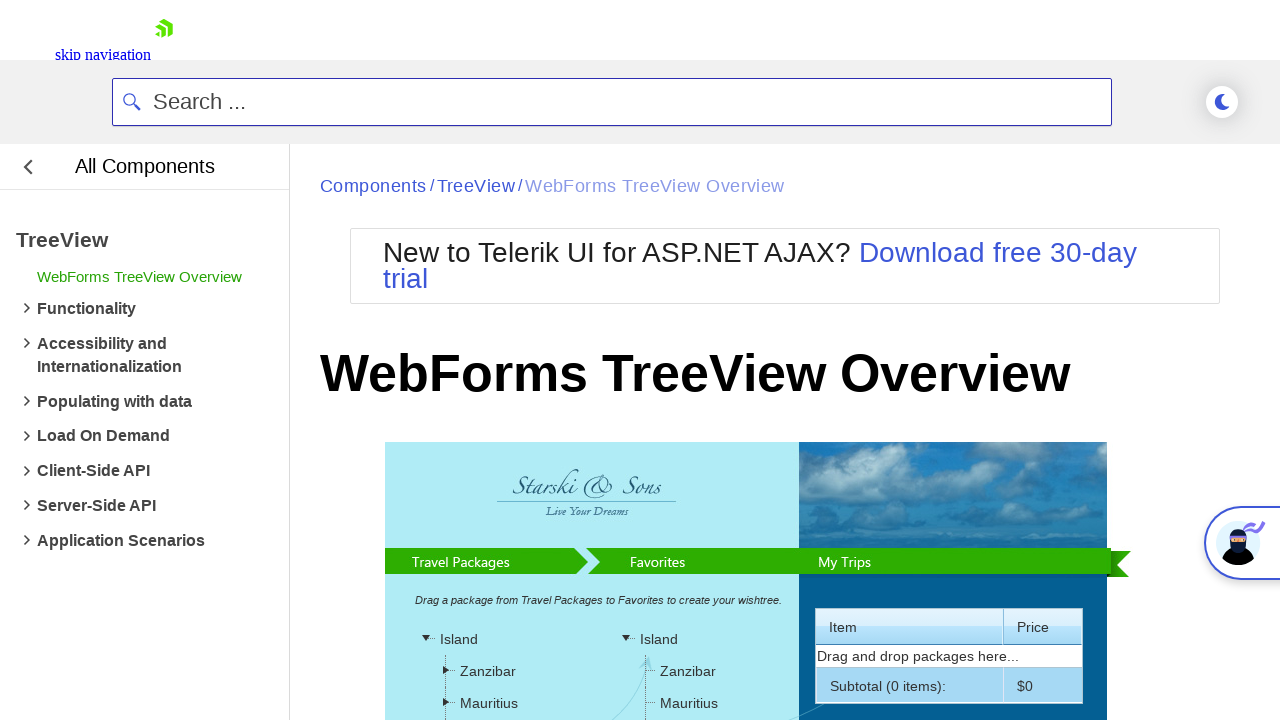

Located price checker target area
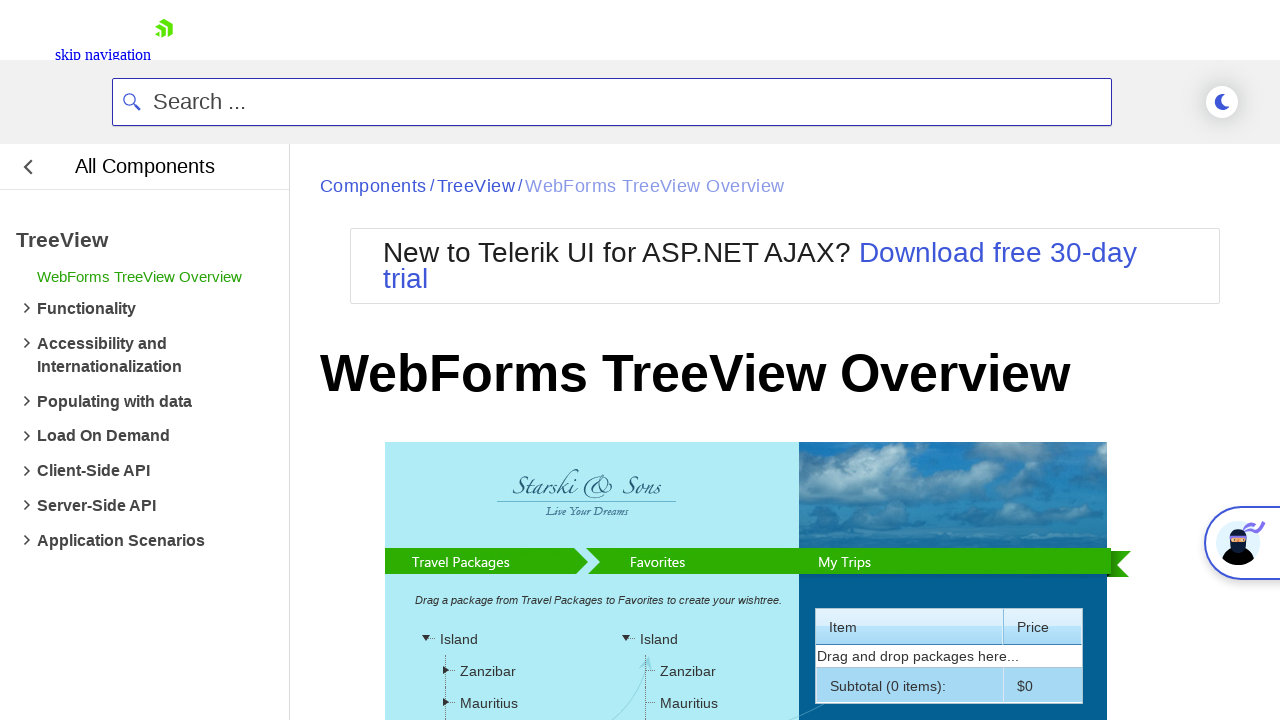

Dragged tree node to price checker area at (687, 439)
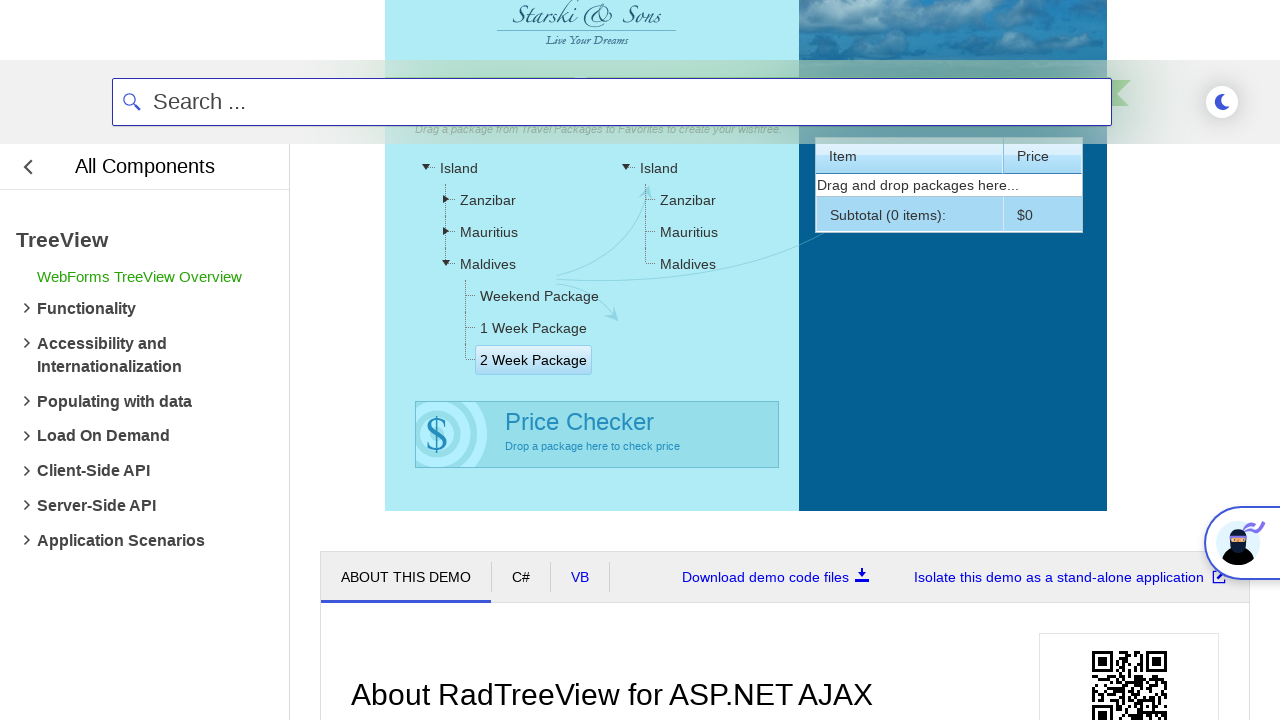

Price displayed in label element
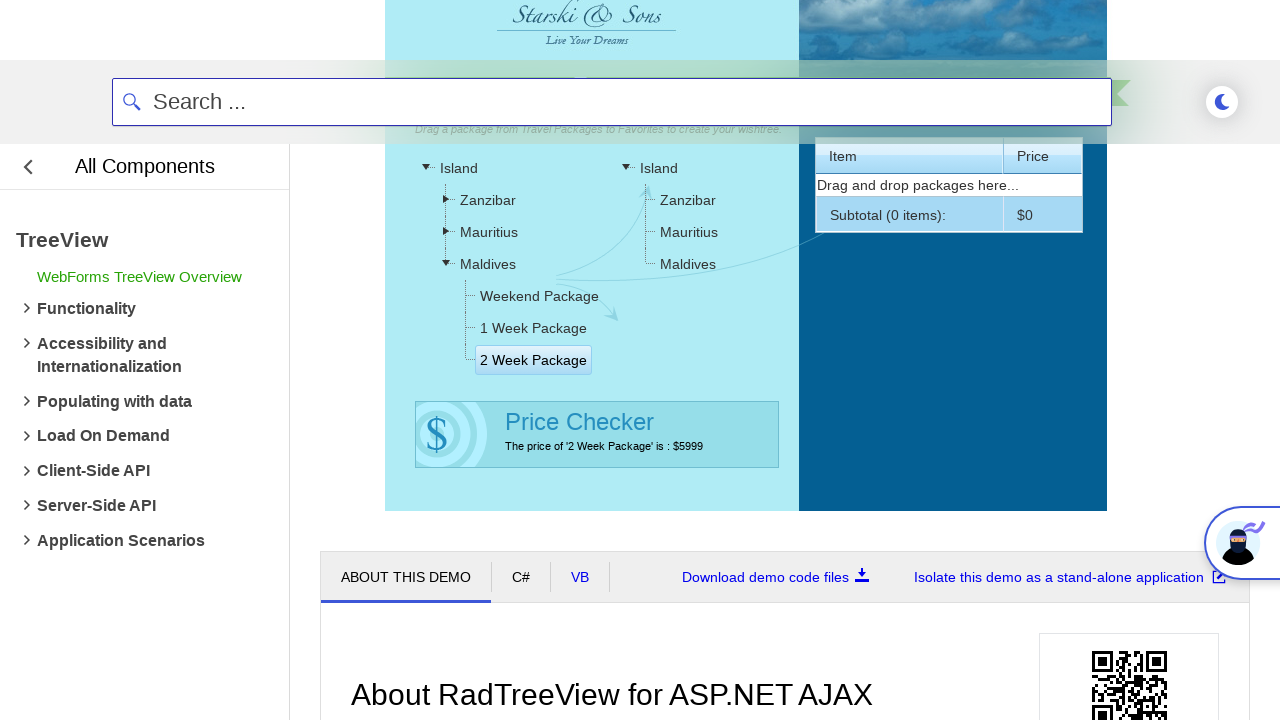

Retrieved price text from label
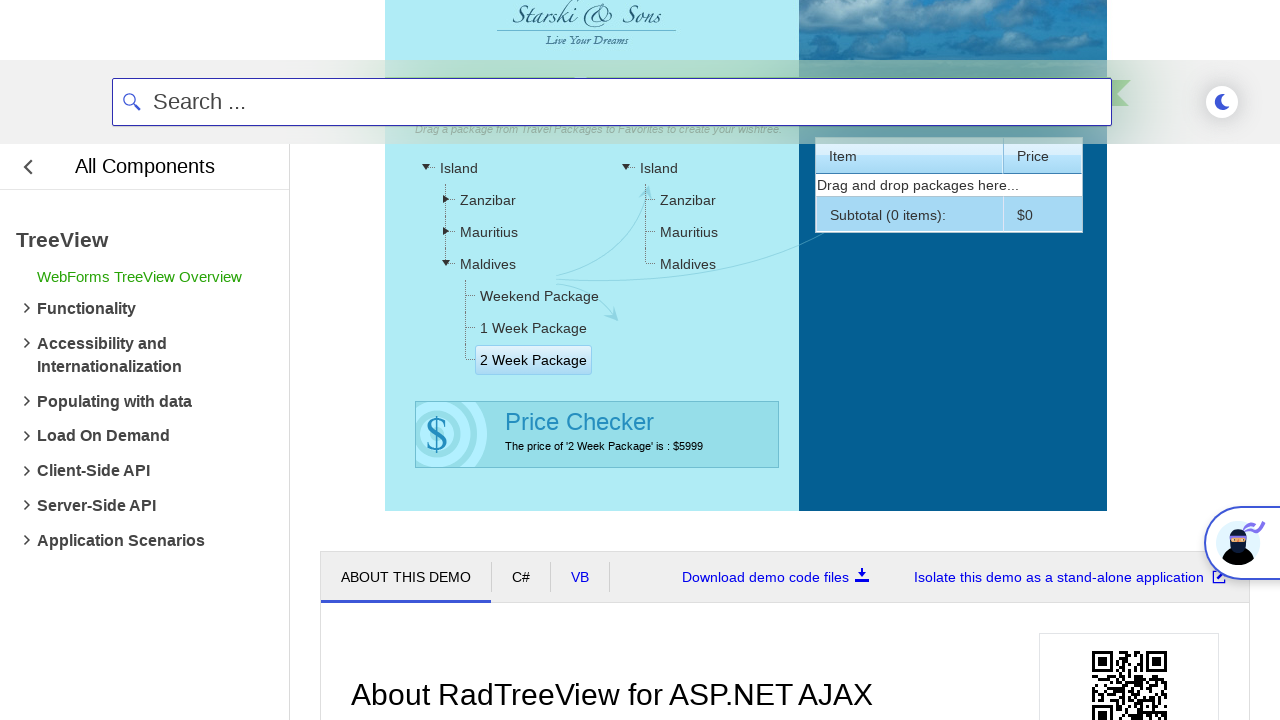

Verified price text contains dollar sign
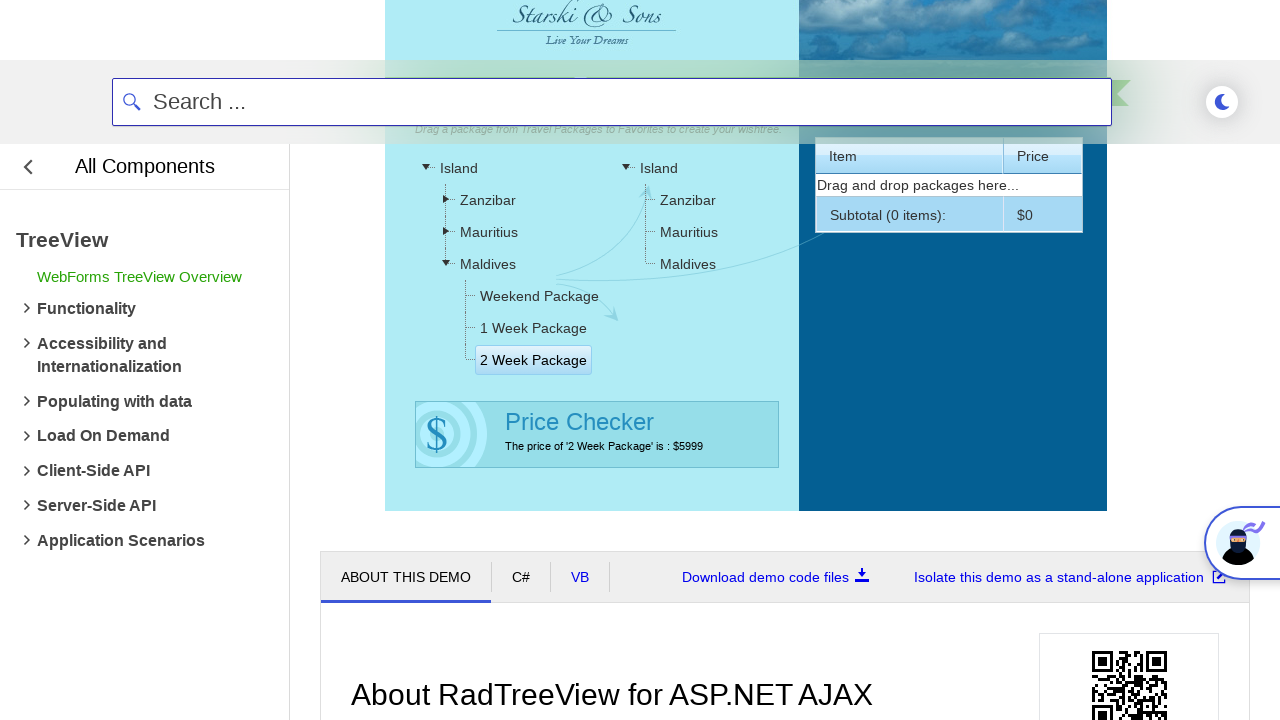

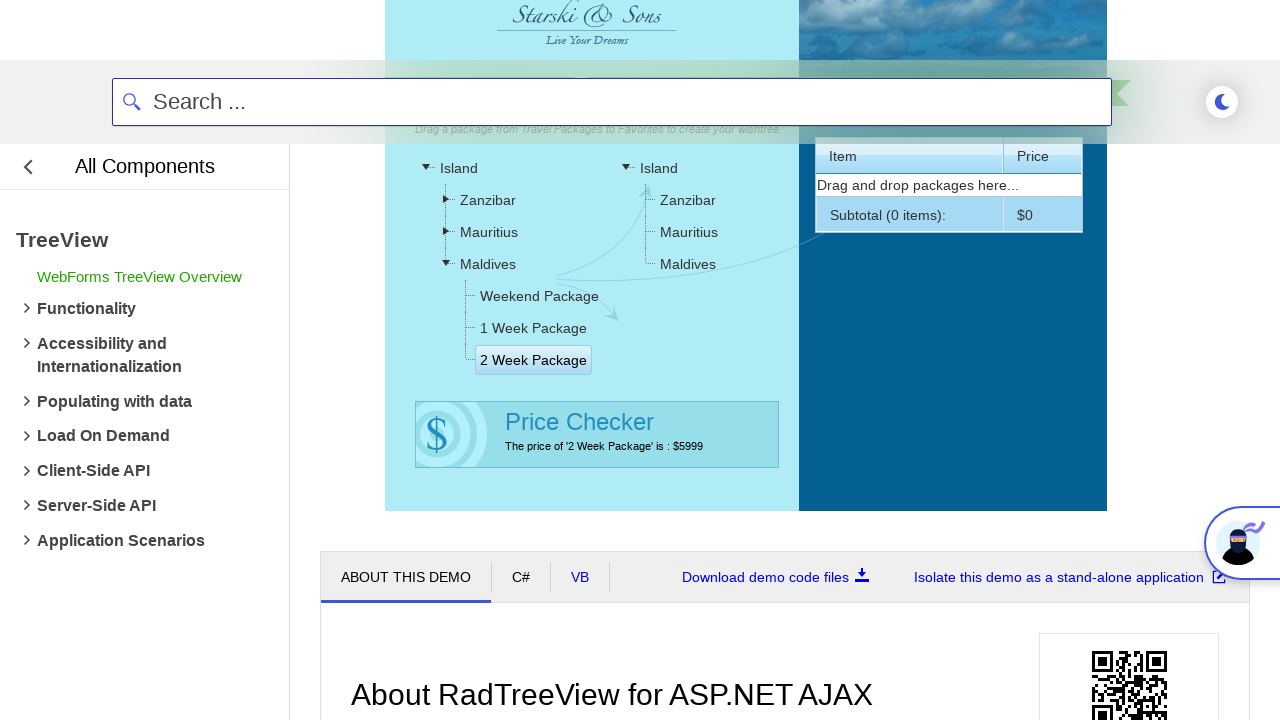